Verifies that the login page displays the "Login" header text

Starting URL: https://opensource-demo.orangehrmlive.com/

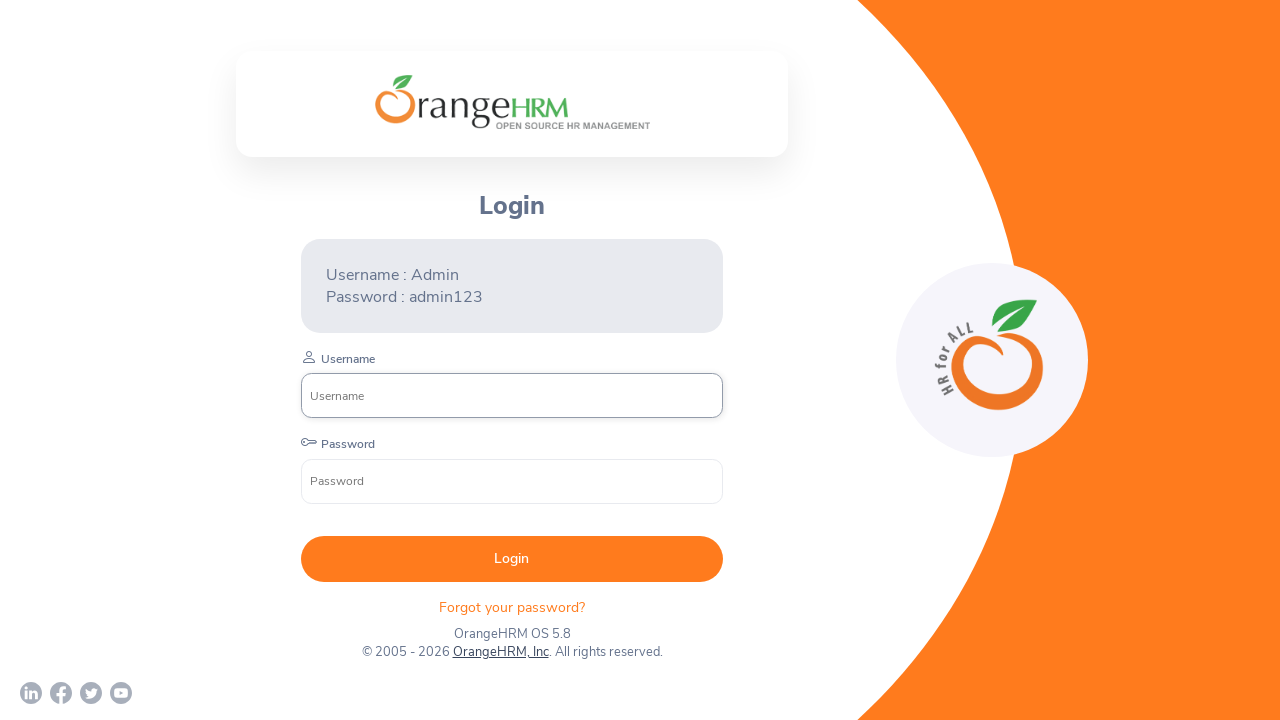

Waited for Login header to be visible
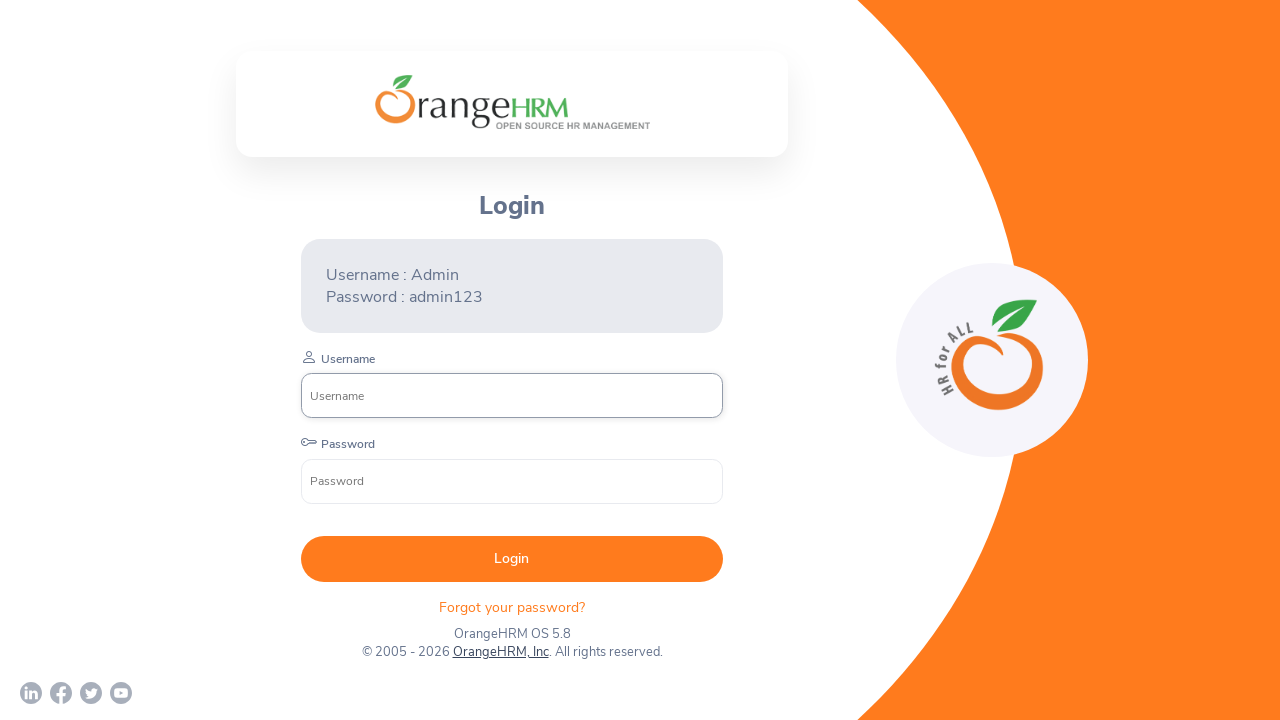

Verified Login header text is displayed correctly
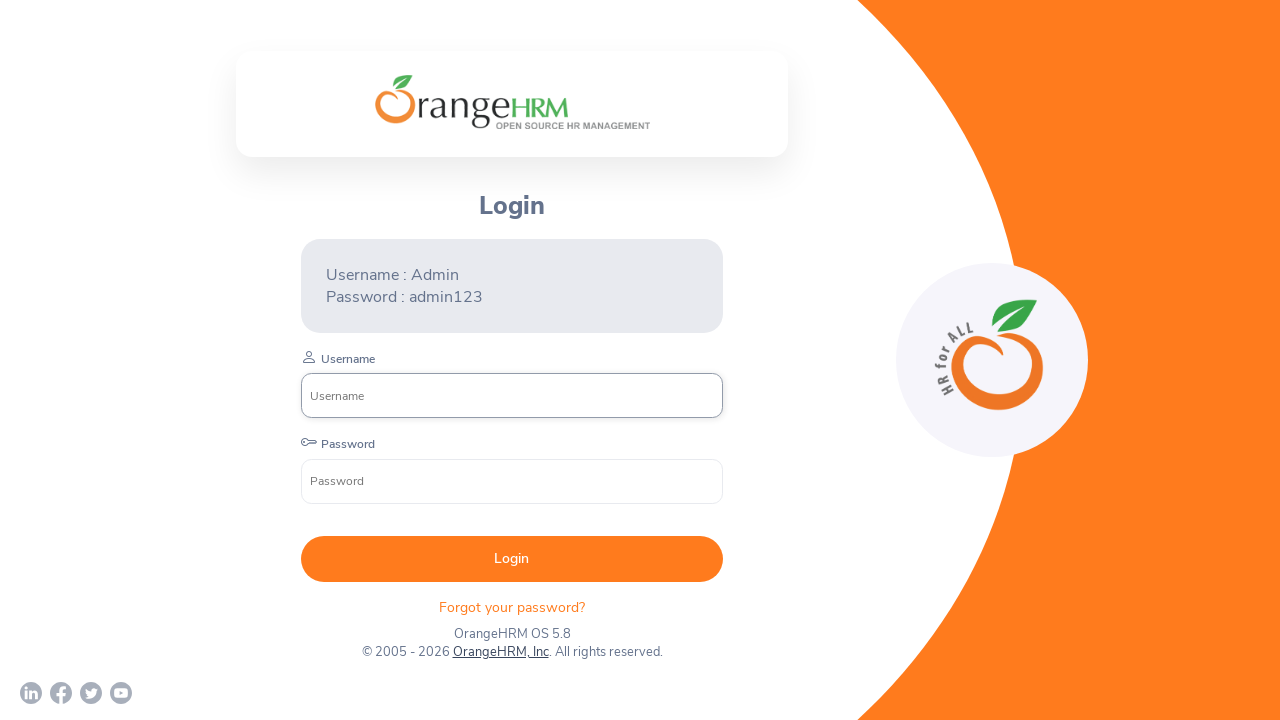

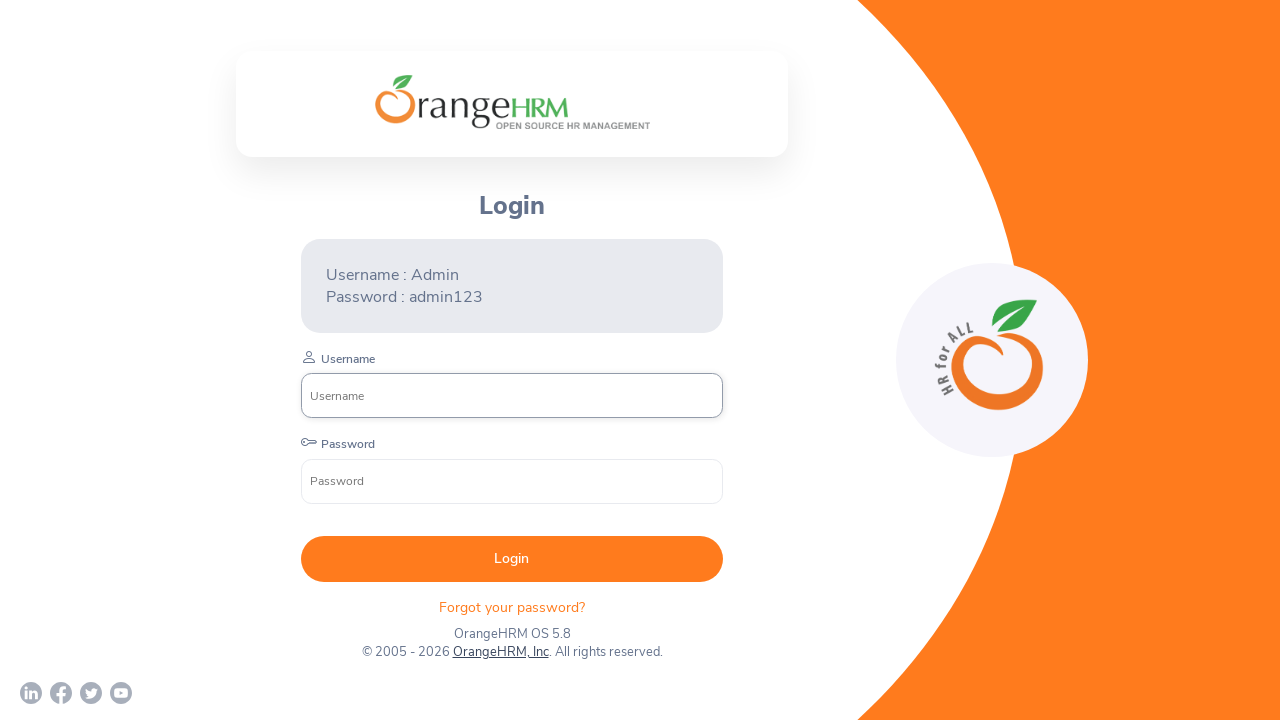